Tests a math exercise form by reading an input value from the page, calculating a mathematical result (log of absolute value of 12*sin(x)), filling in the answer, checking required checkboxes, and submitting the form.

Starting URL: http://suninjuly.github.io/math.html

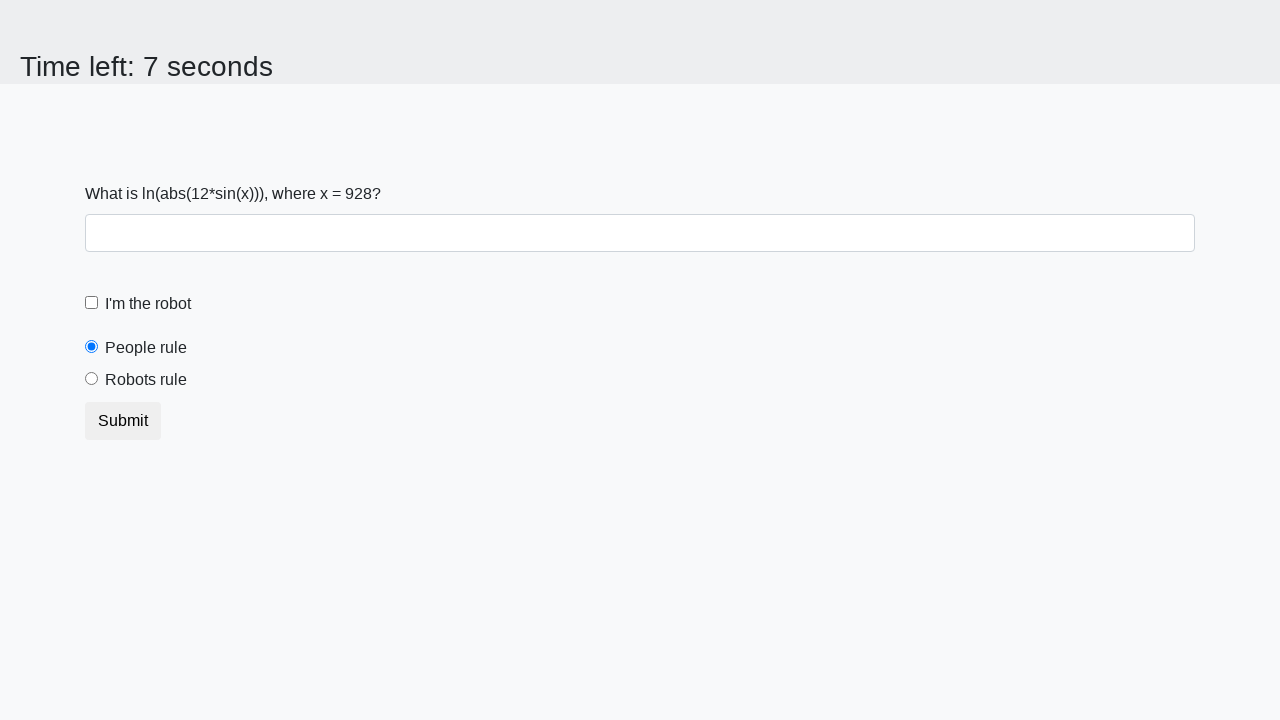

Located and read x value from #input_value element
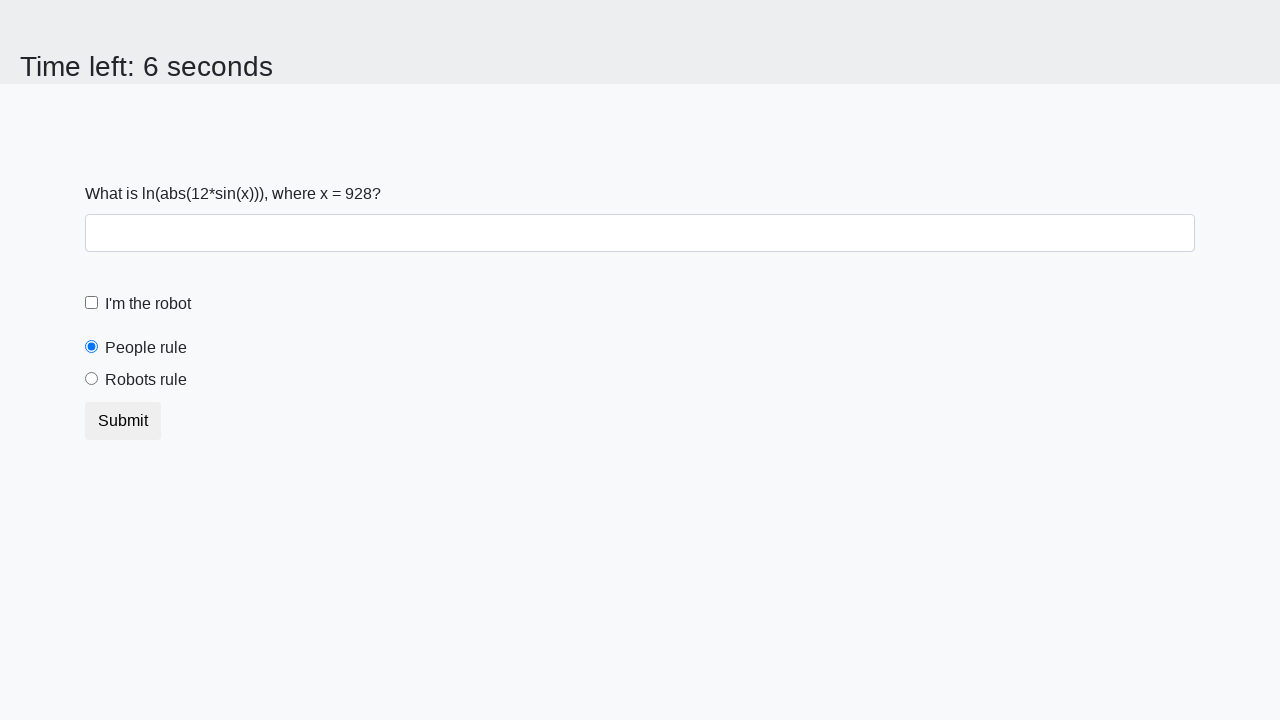

Calculated result: log(|12*sin(928)|) = 2.4257346845511356
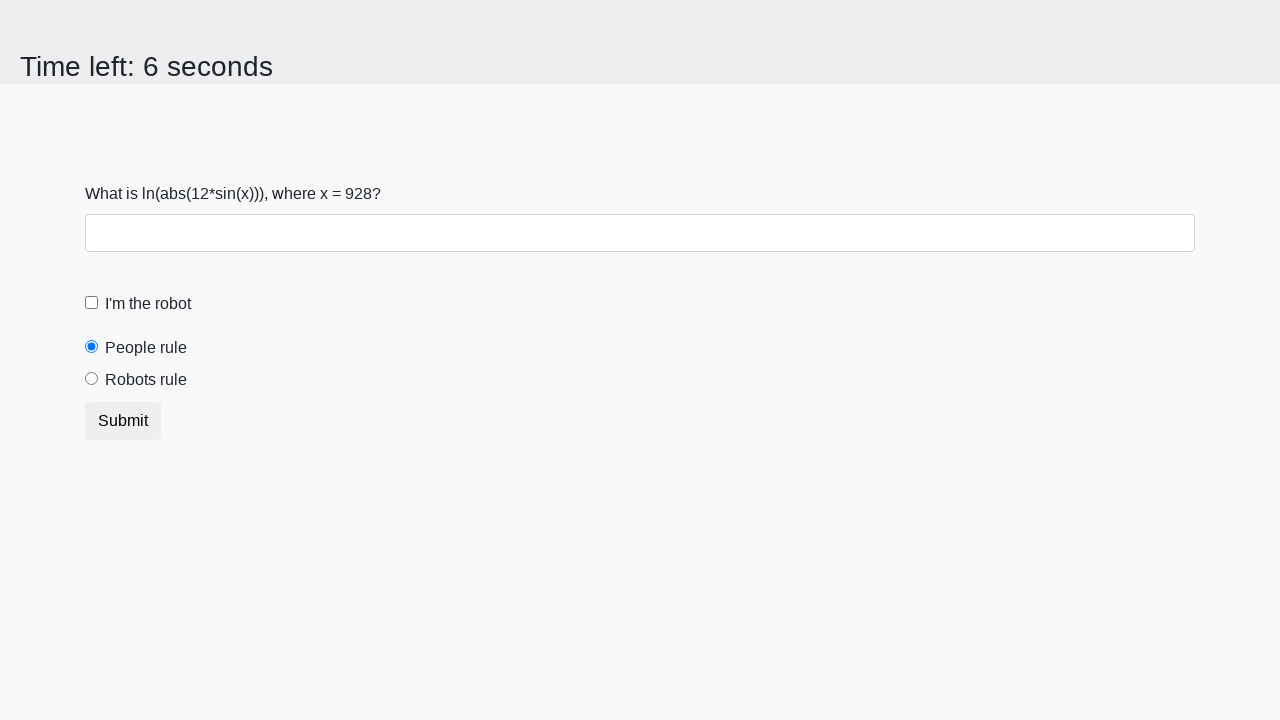

Filled answer field with calculated value: 2.4257346845511356 on .form-control
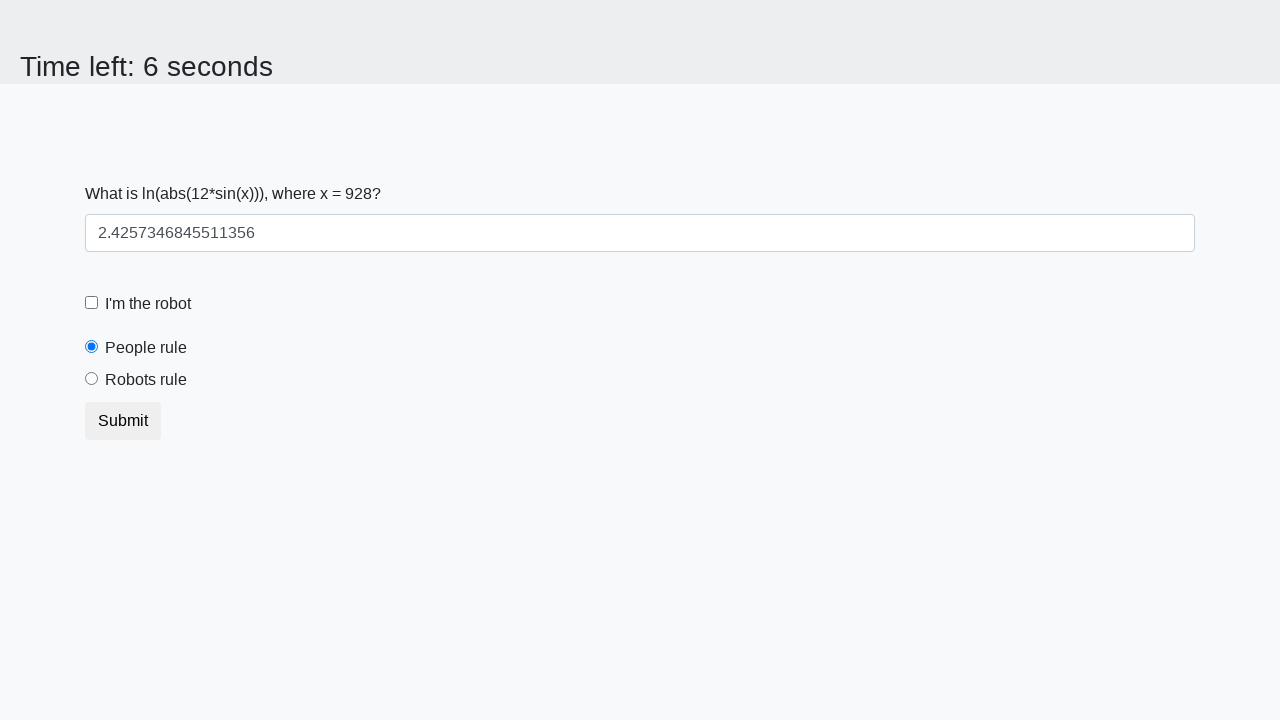

Clicked the robot checkbox at (92, 303) on #robotCheckbox
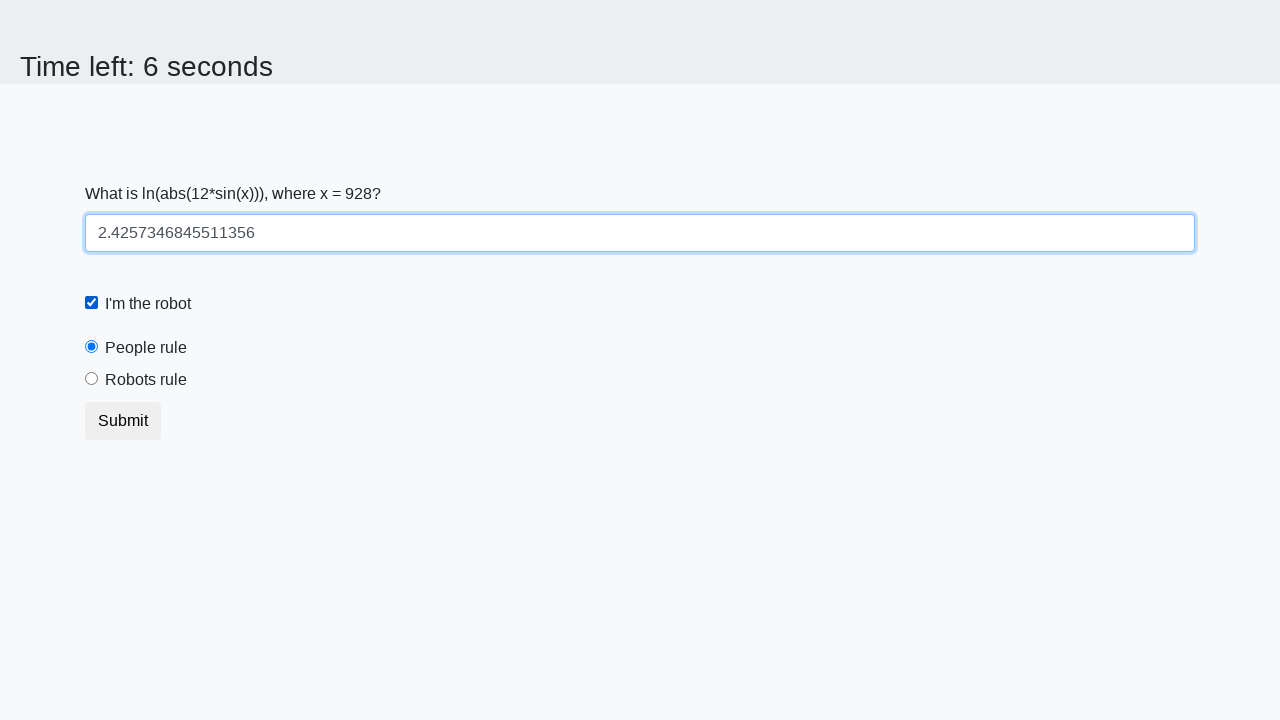

Clicked the robots rule checkbox at (92, 379) on #robotsRule
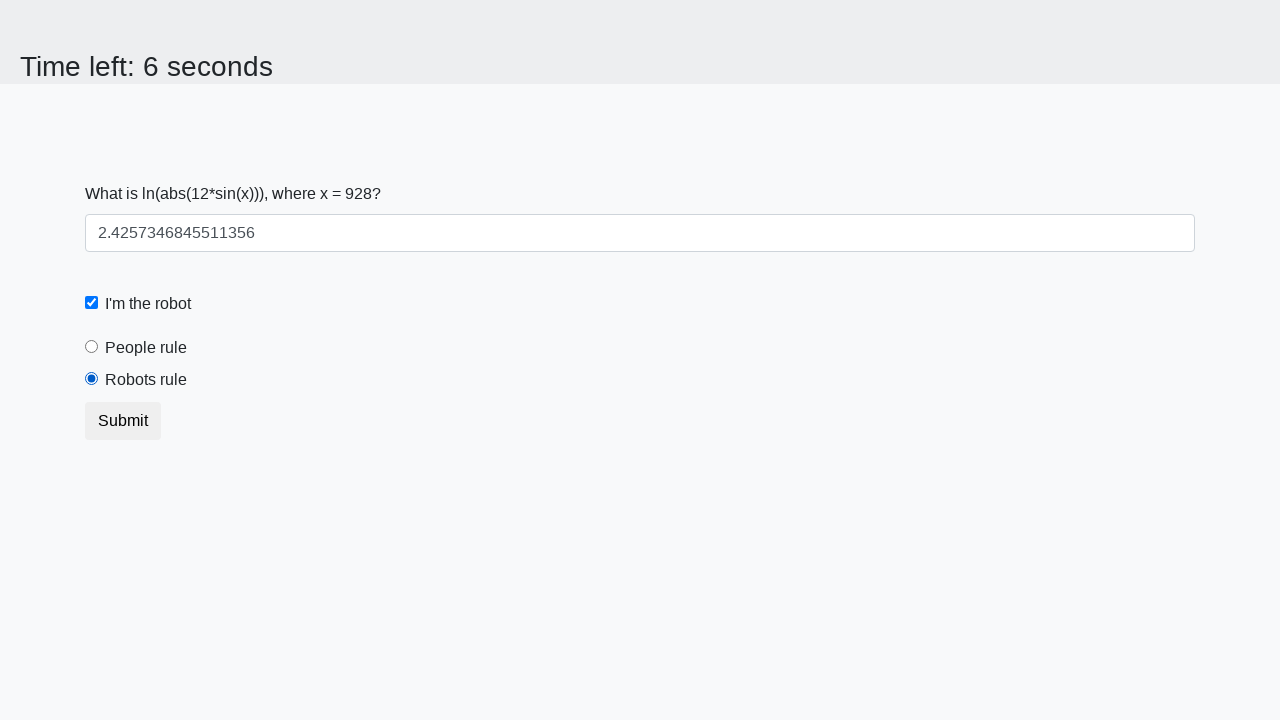

Clicked submit button to submit the form at (123, 421) on .btn.btn-default
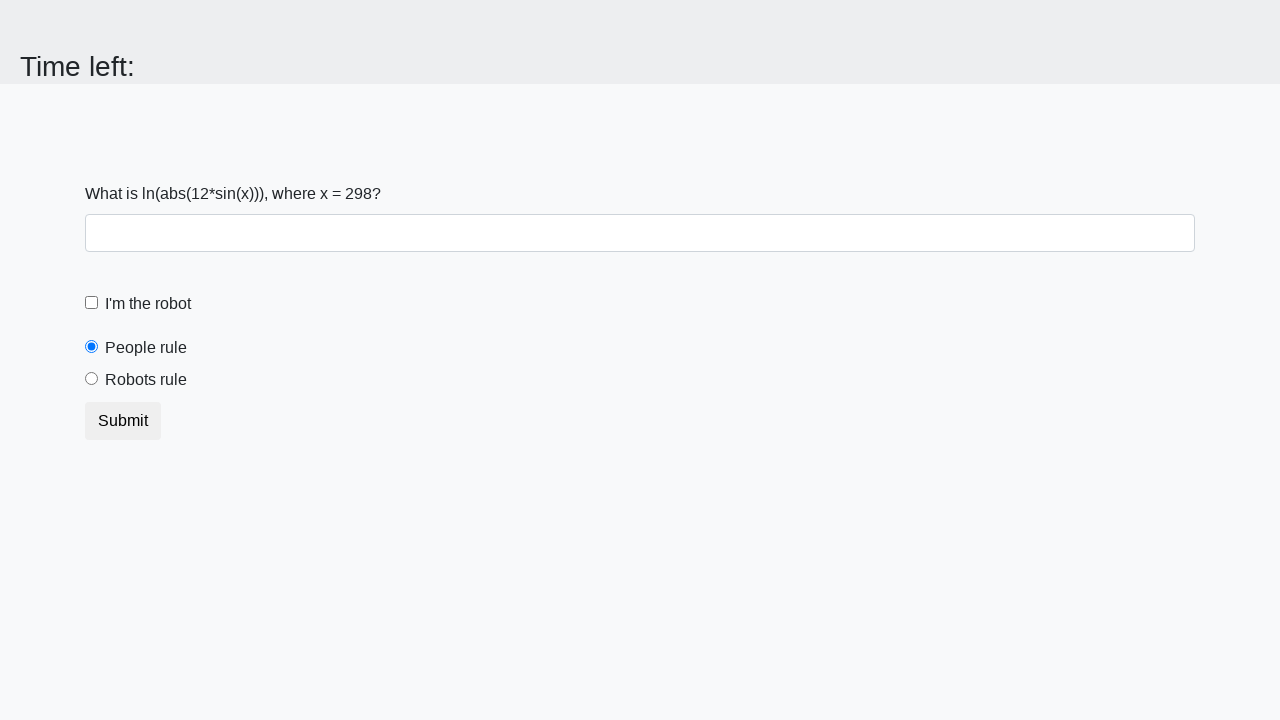

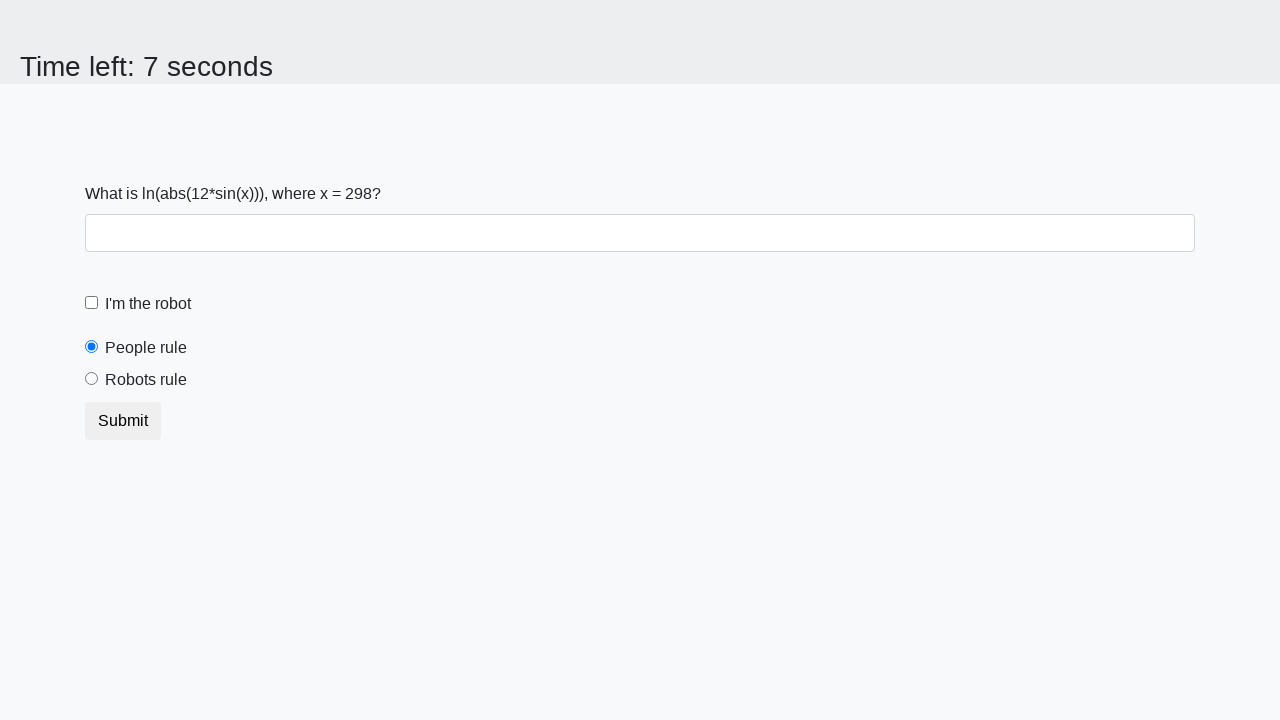